Tests drag-and-drop functionality on jQuery UI demo page by dragging an element from source to target within an iframe

Starting URL: https://jqueryui.com/droppable/

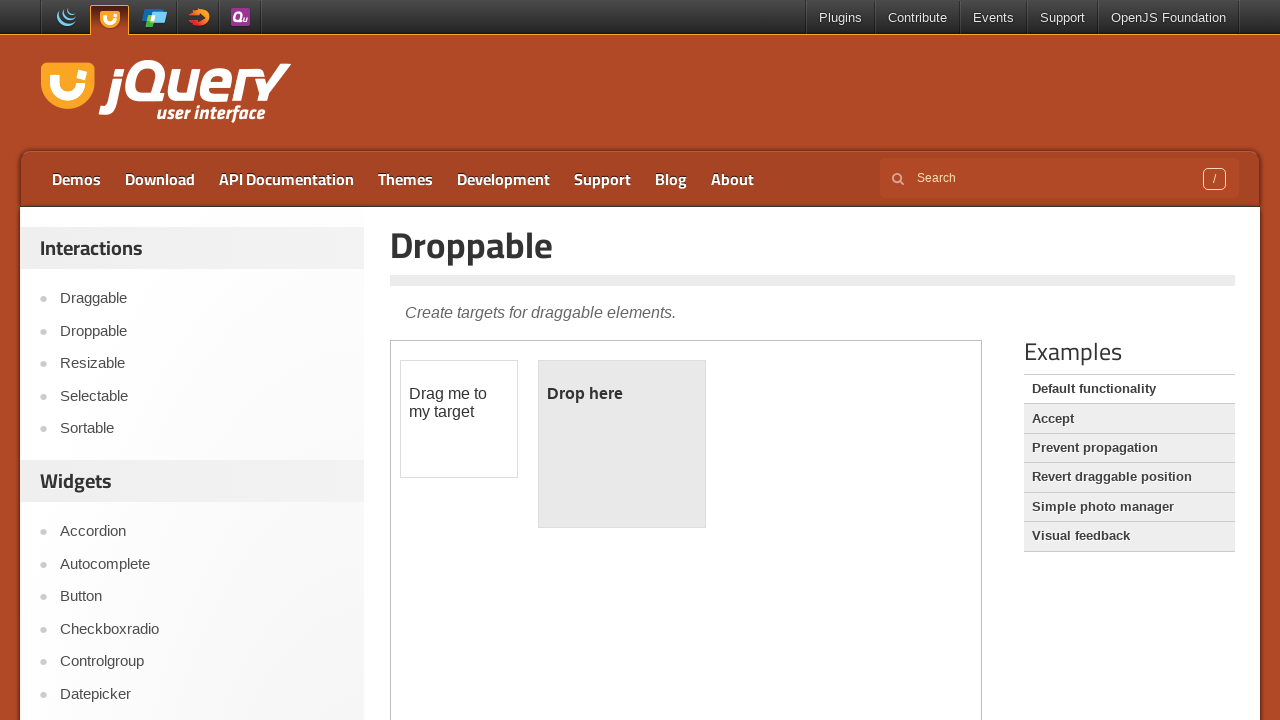

Navigated to jQuery UI droppable demo page
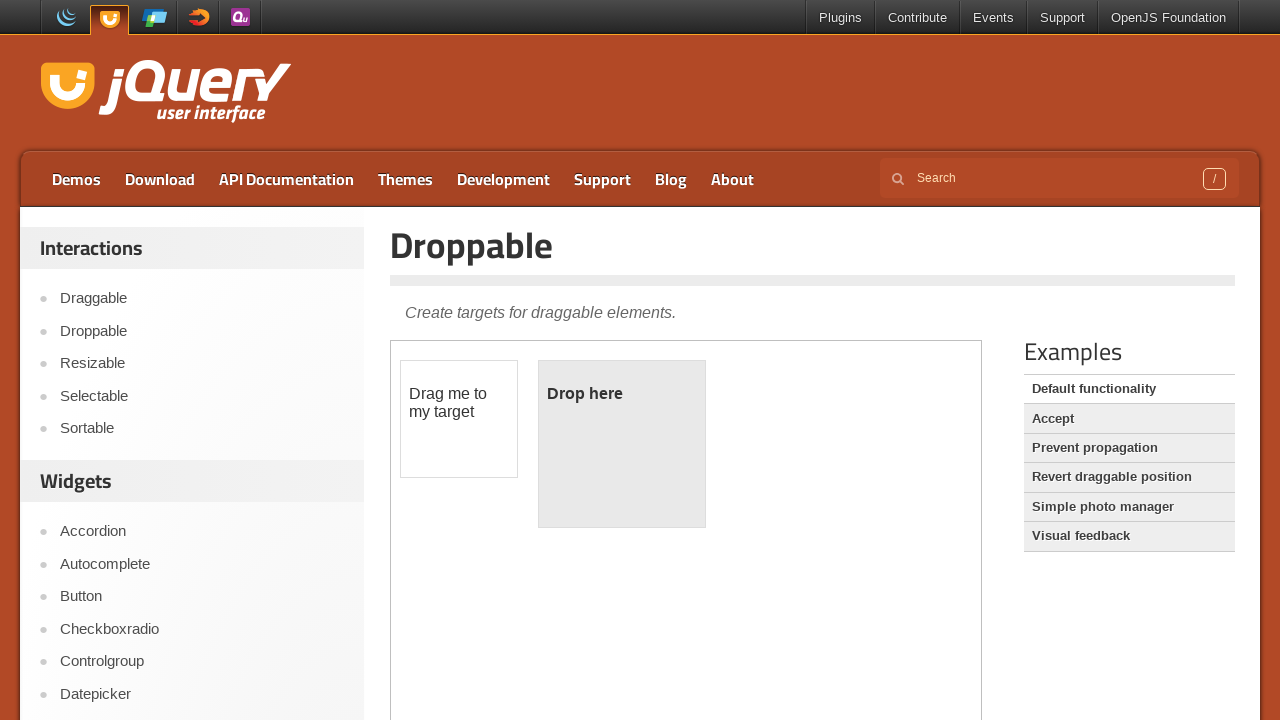

Located and switched to demo iframe
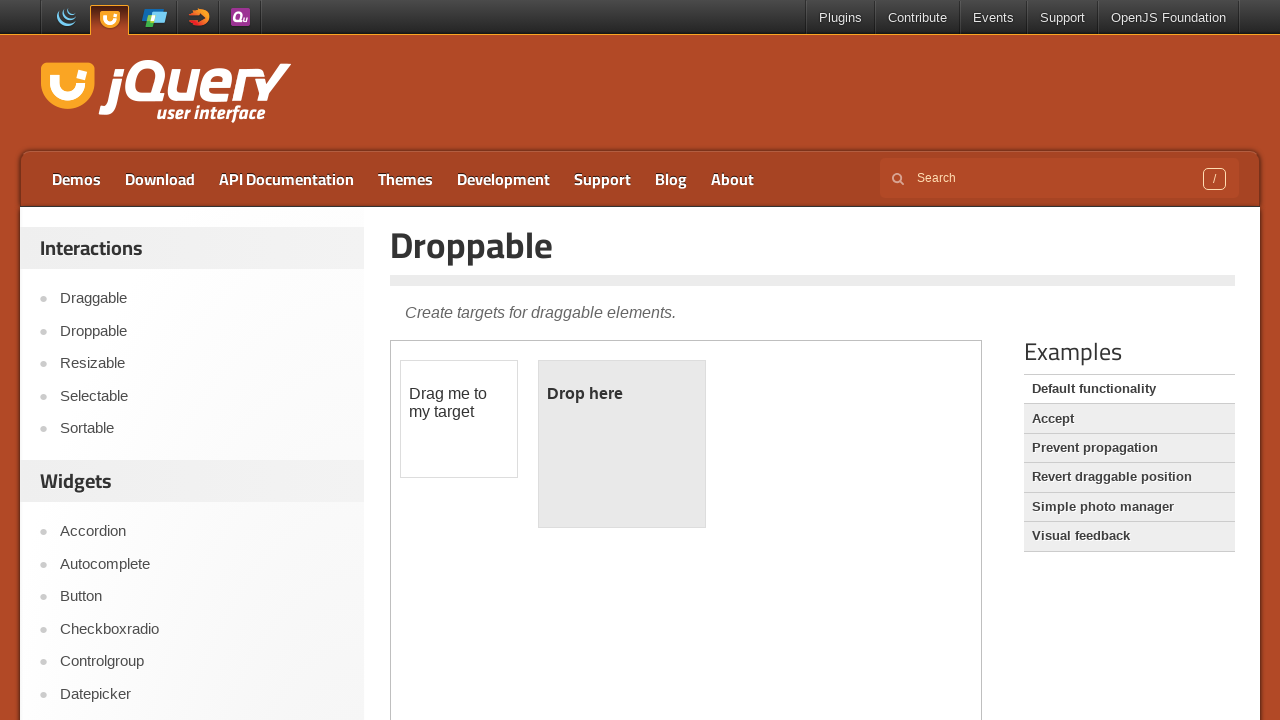

Located draggable source element
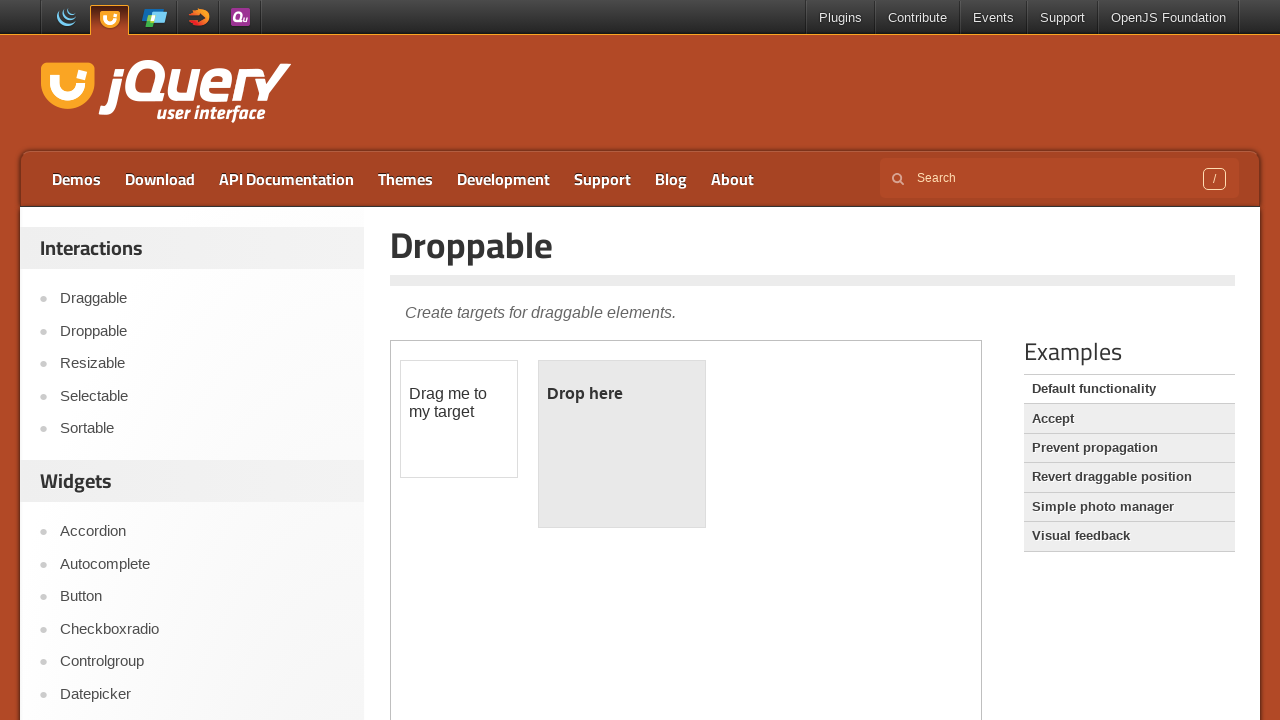

Located droppable target element
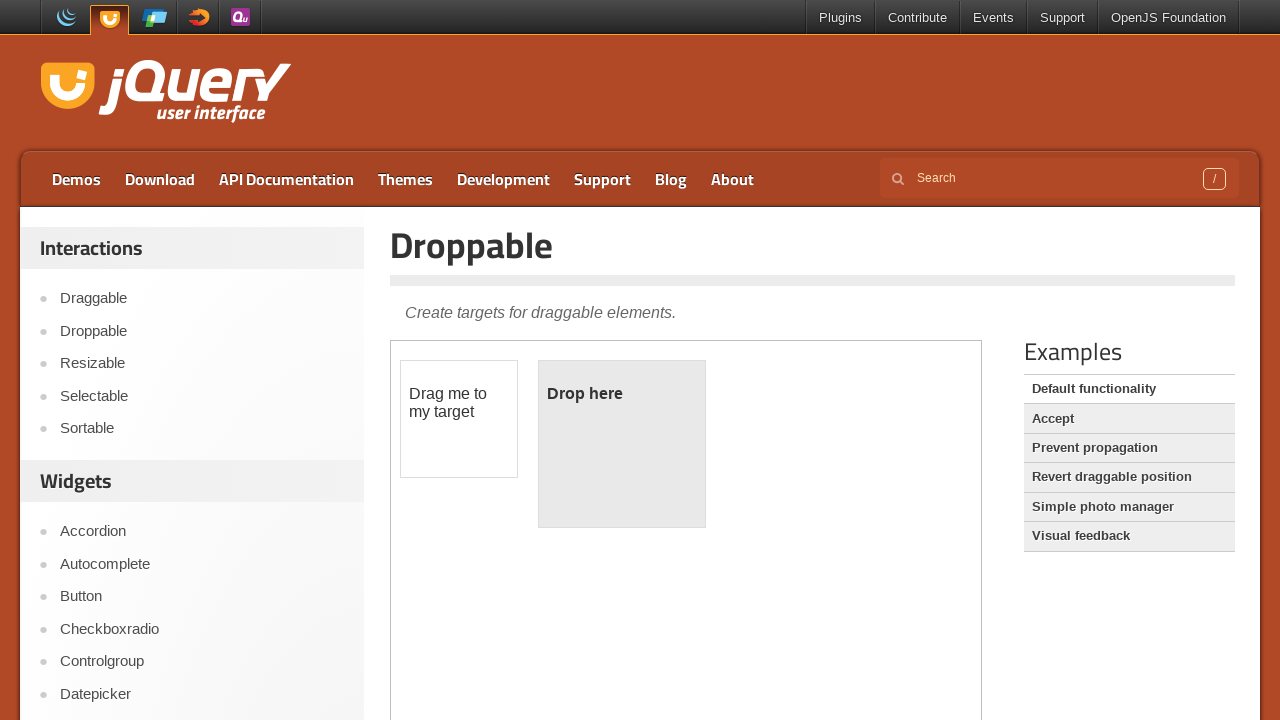

Dragged source element to target element at (622, 444)
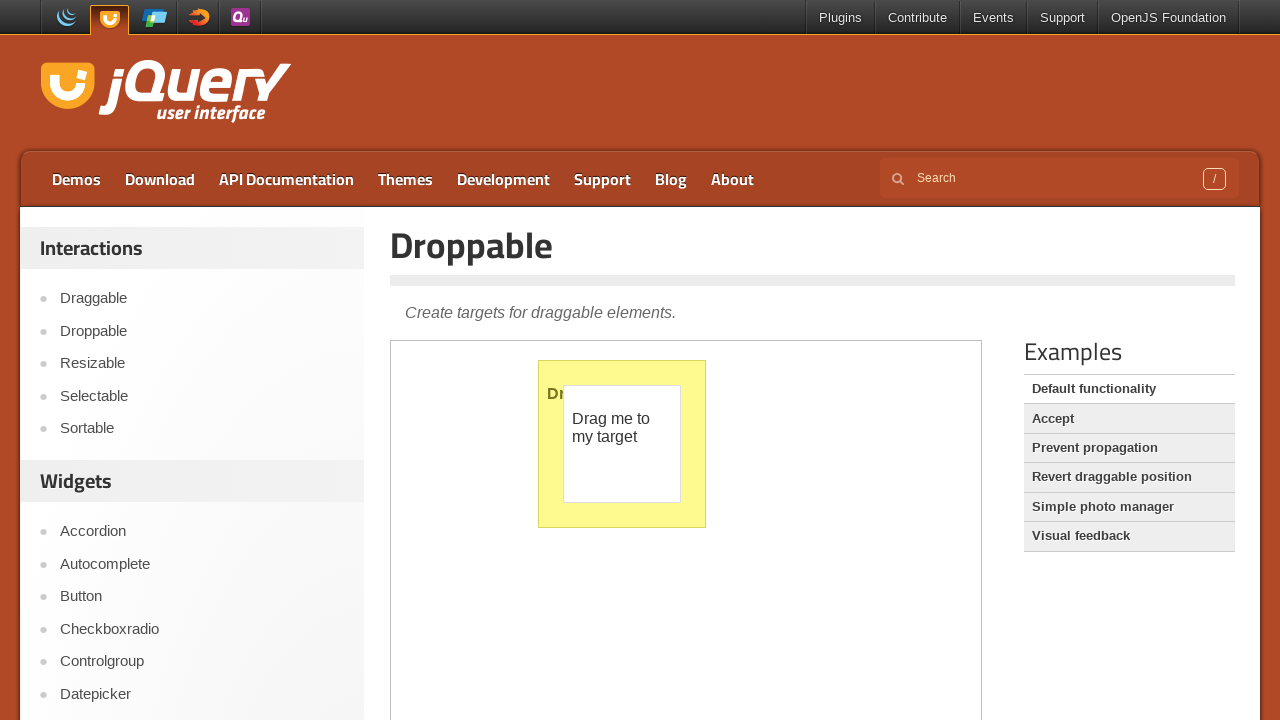

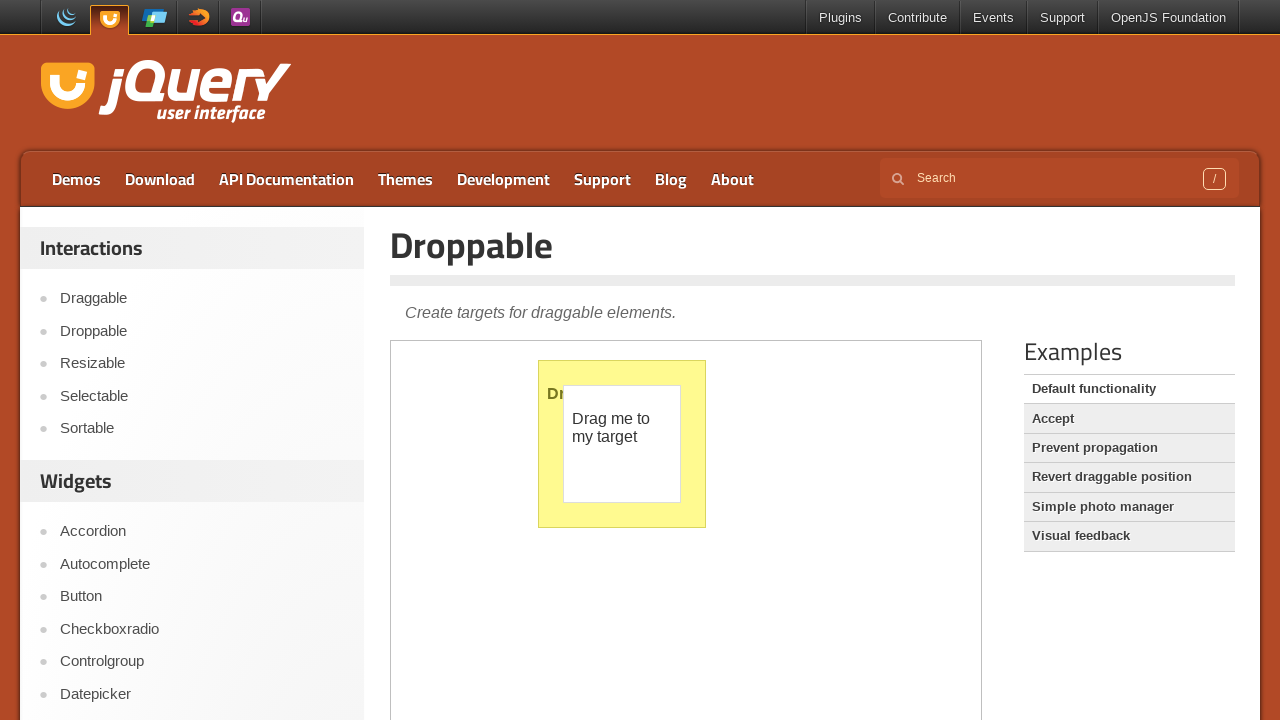